Navigates to the assist24.tech app page and verifies the page title matches the expected value

Starting URL: https://assist24.tech/app

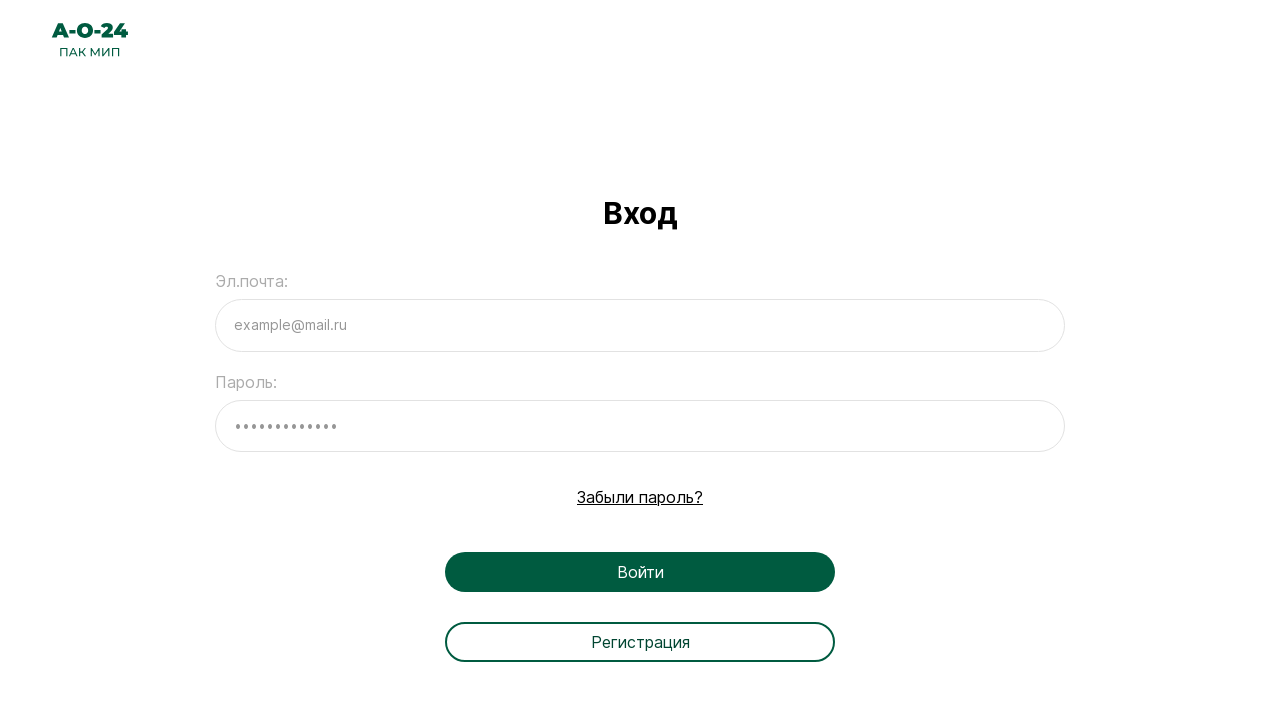

Navigated to https://assist24.tech/app
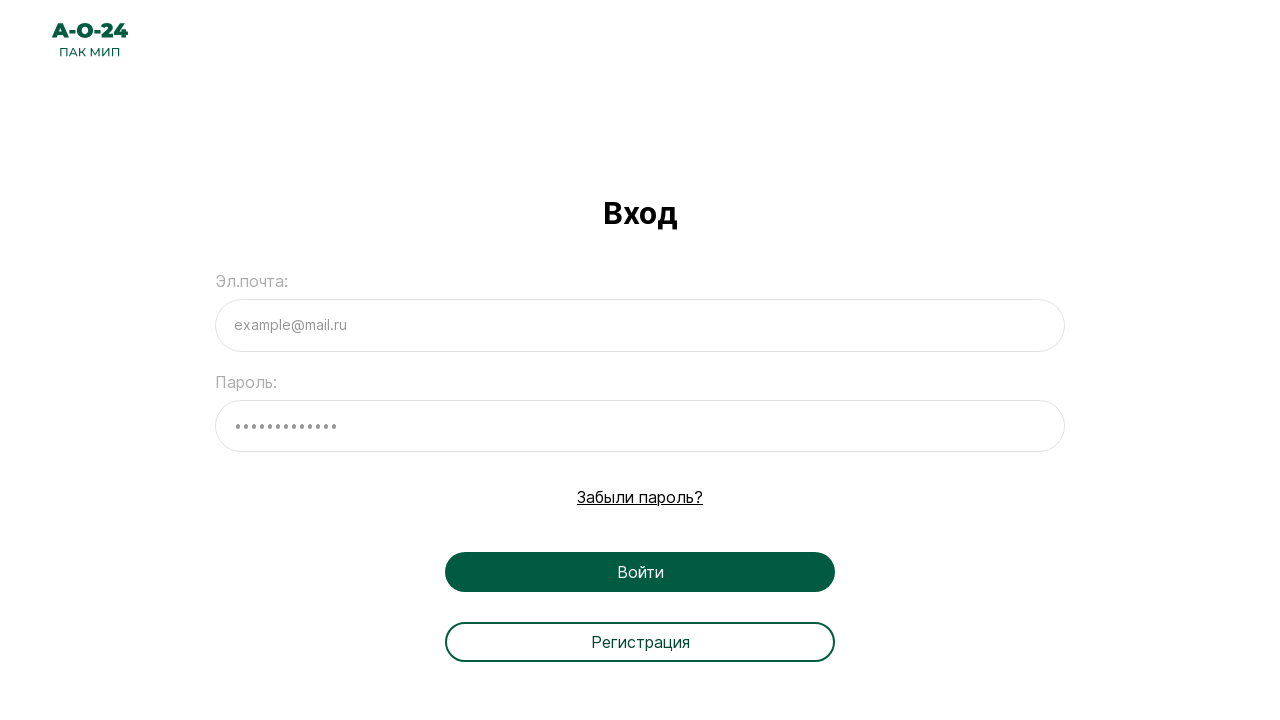

Page loaded and DOM content ready
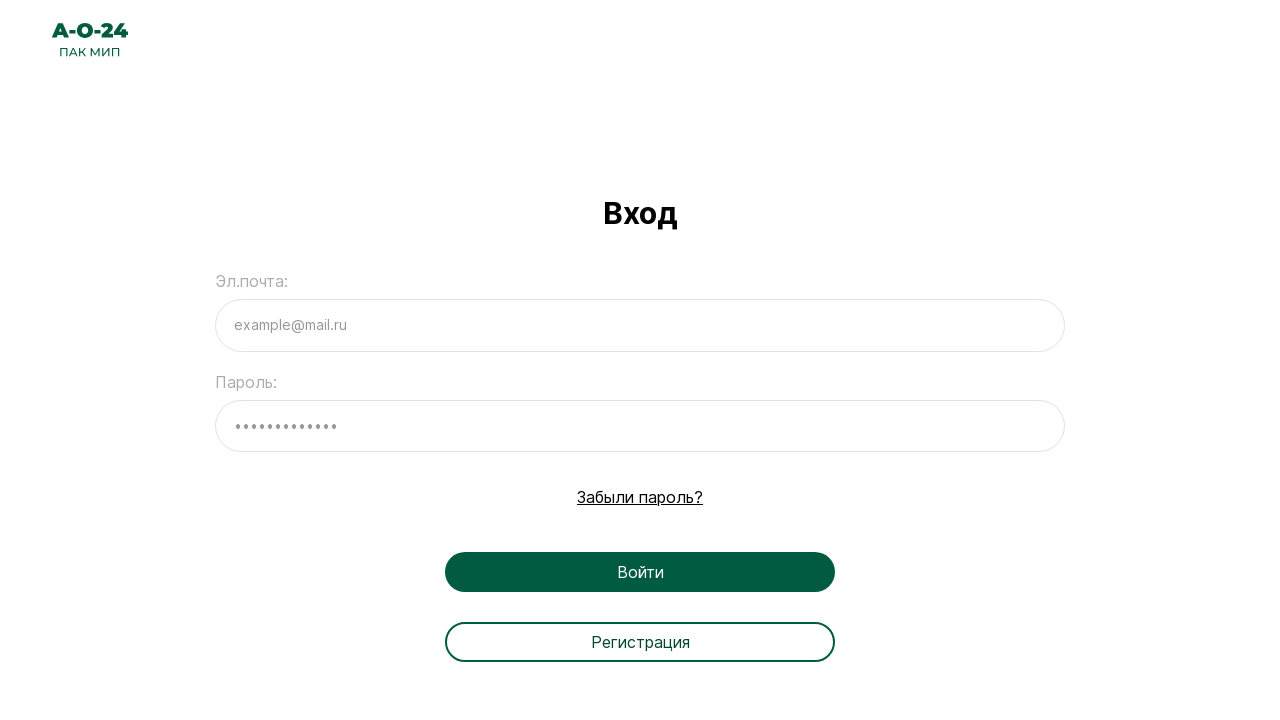

Retrieved page title: 'Ao24 | Главная'
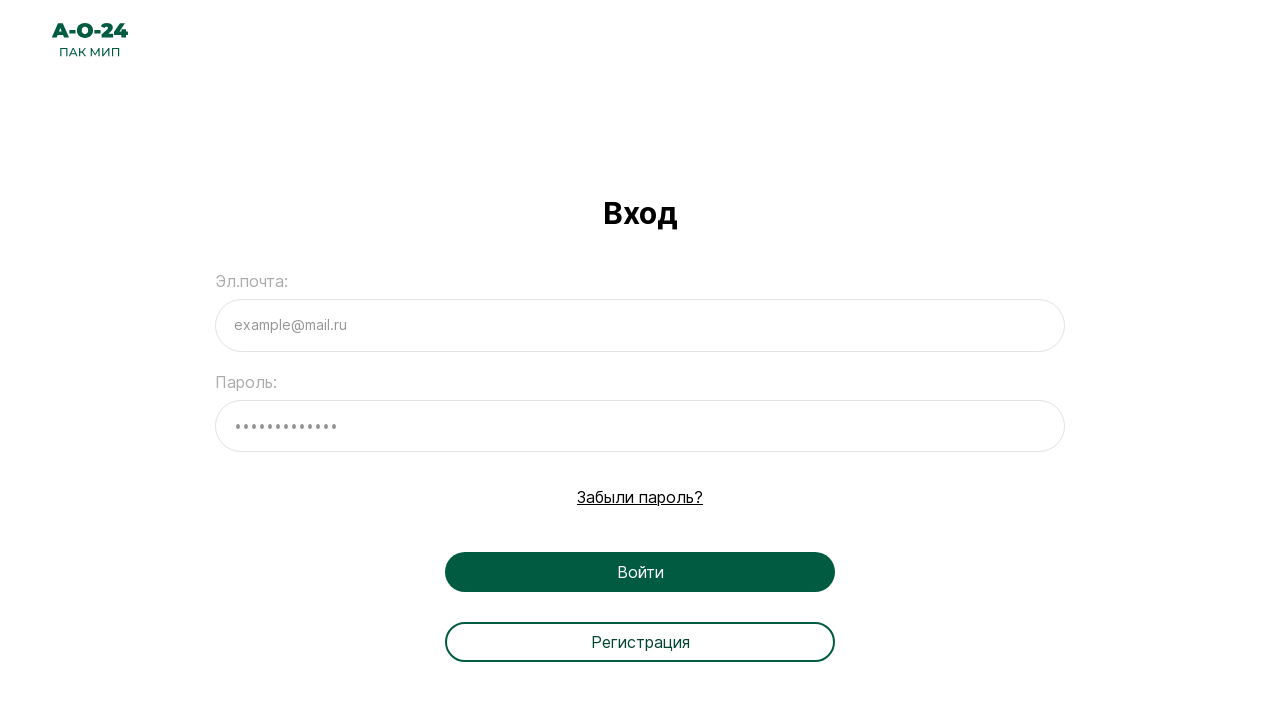

Verified page title matches expected value: 'Ao24 | Главная'
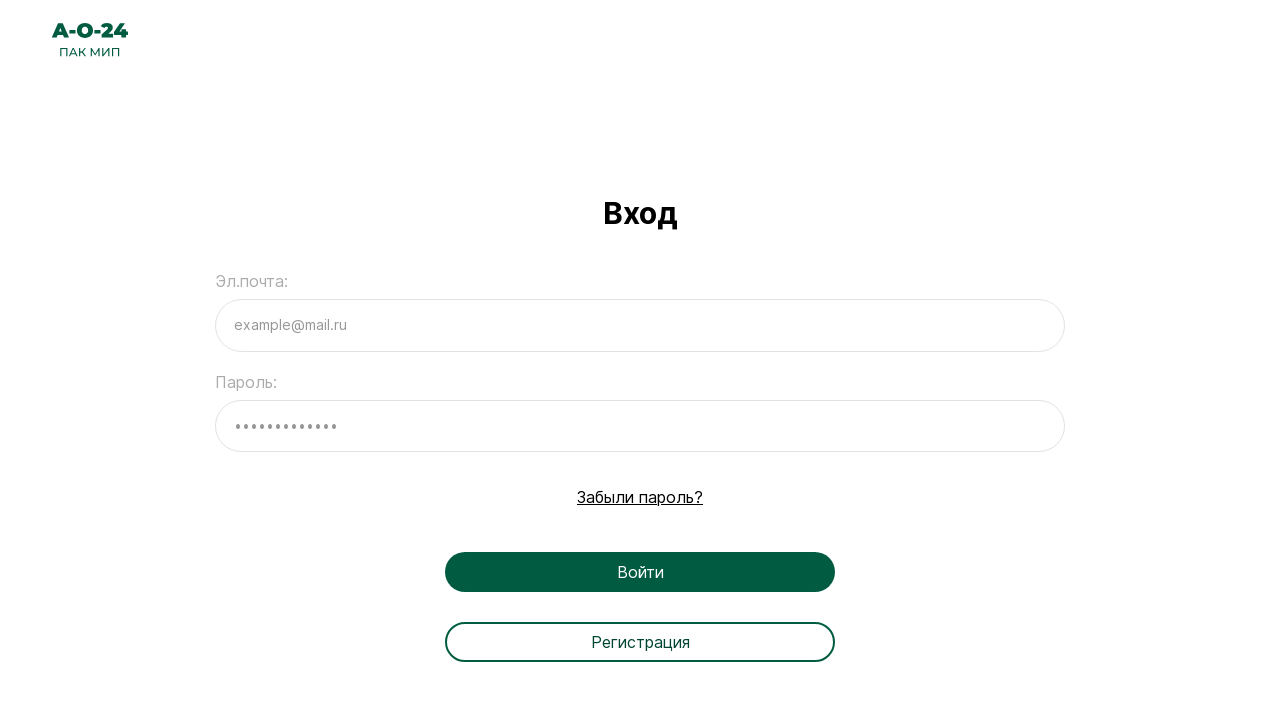

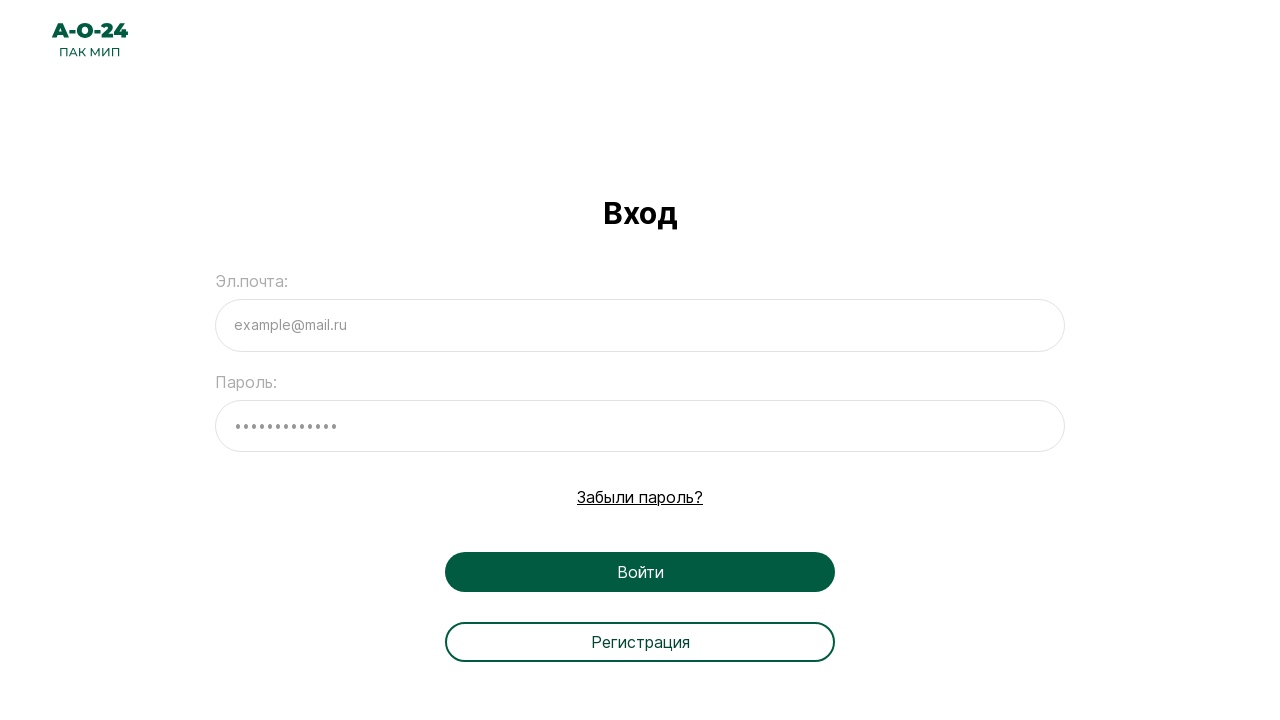